Tests text input manipulation including entering text, clearing, selecting all and deleting, using backspace and delete keys to modify text content

Starting URL: https://demoqa.com/text-box

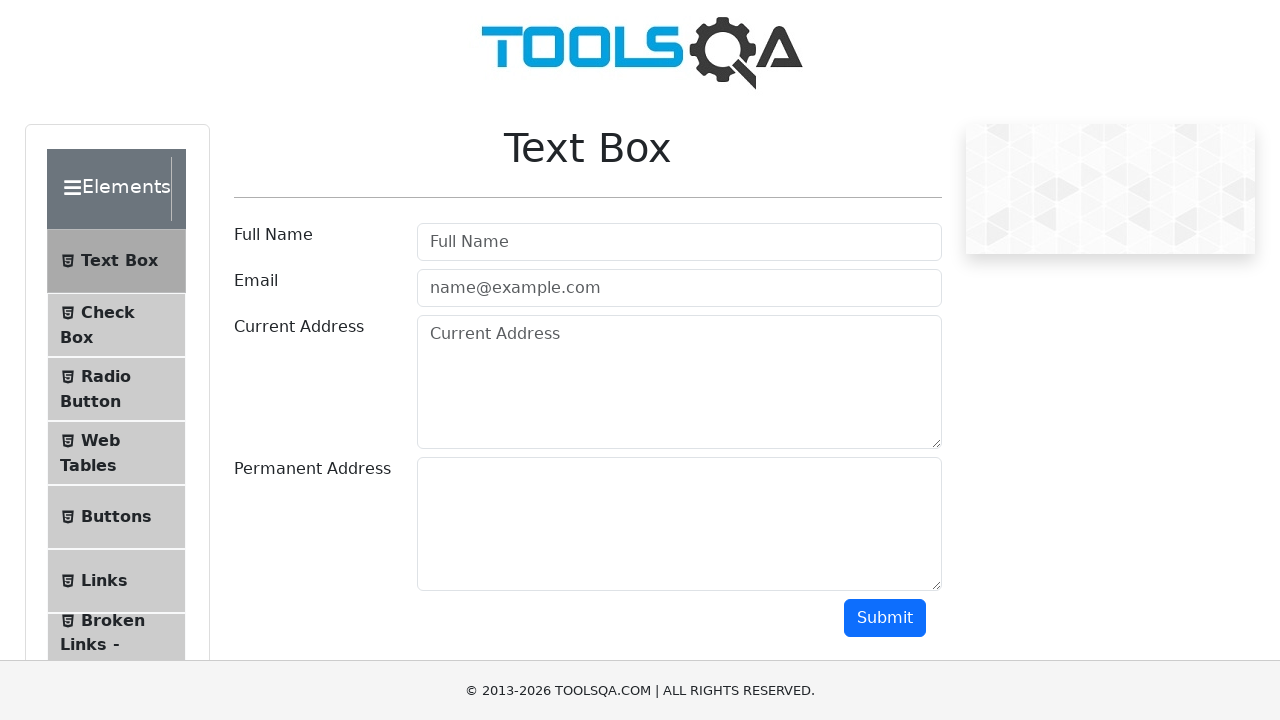

Entered initial text 'Nilesh' in the text input field on #userName
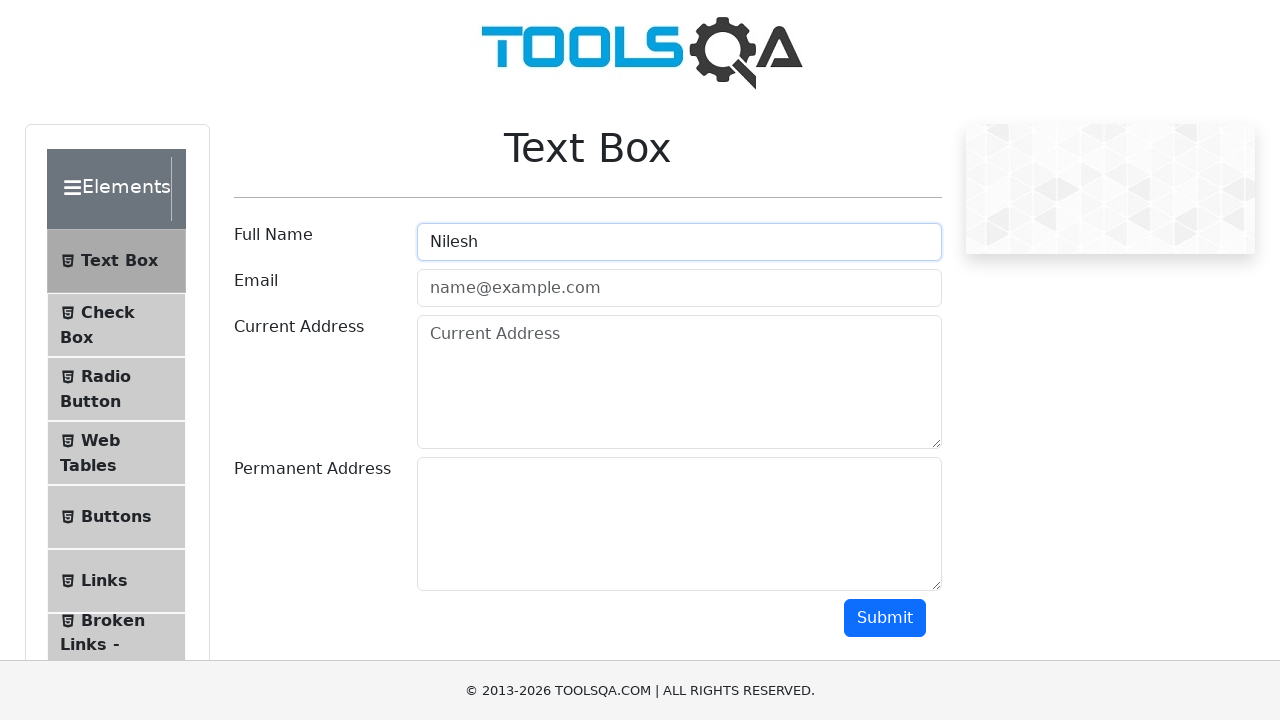

Cleared the text input field on #userName
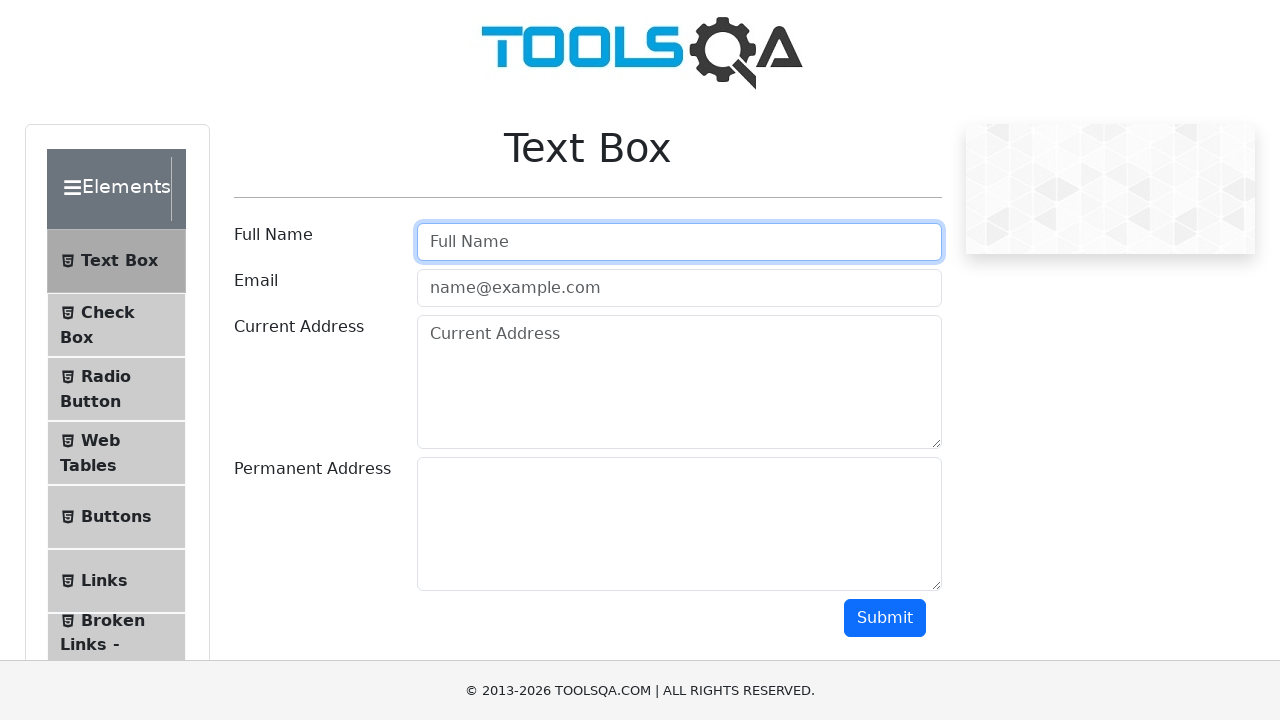

Entered new text 'Neha' in the text input field on #userName
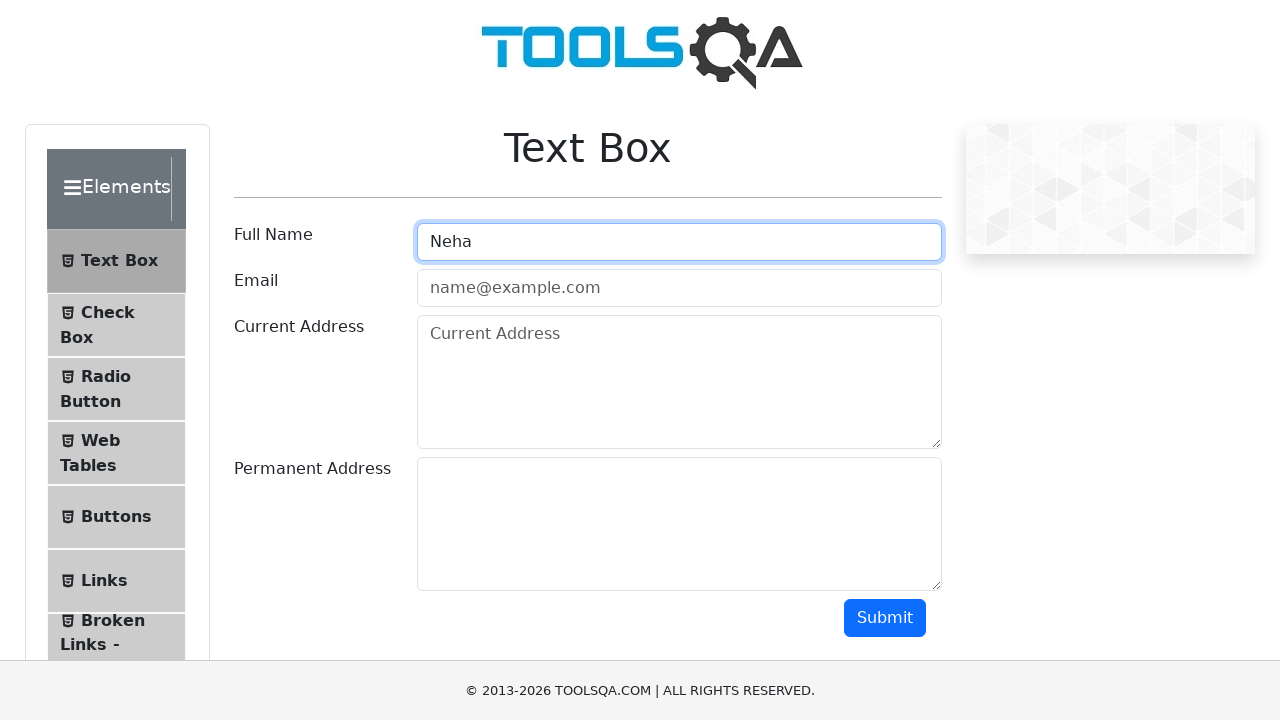

Clicked on the text input field to focus it at (679, 242) on #userName
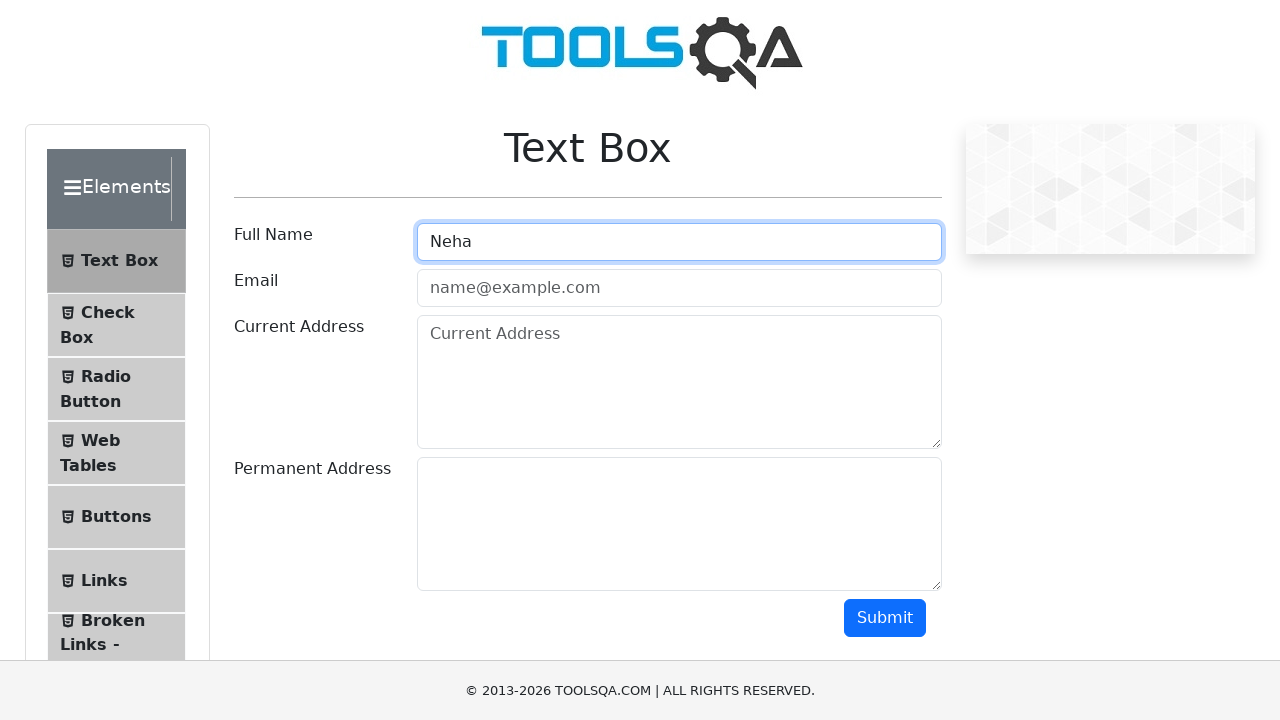

Selected all text using Ctrl+A keyboard shortcut
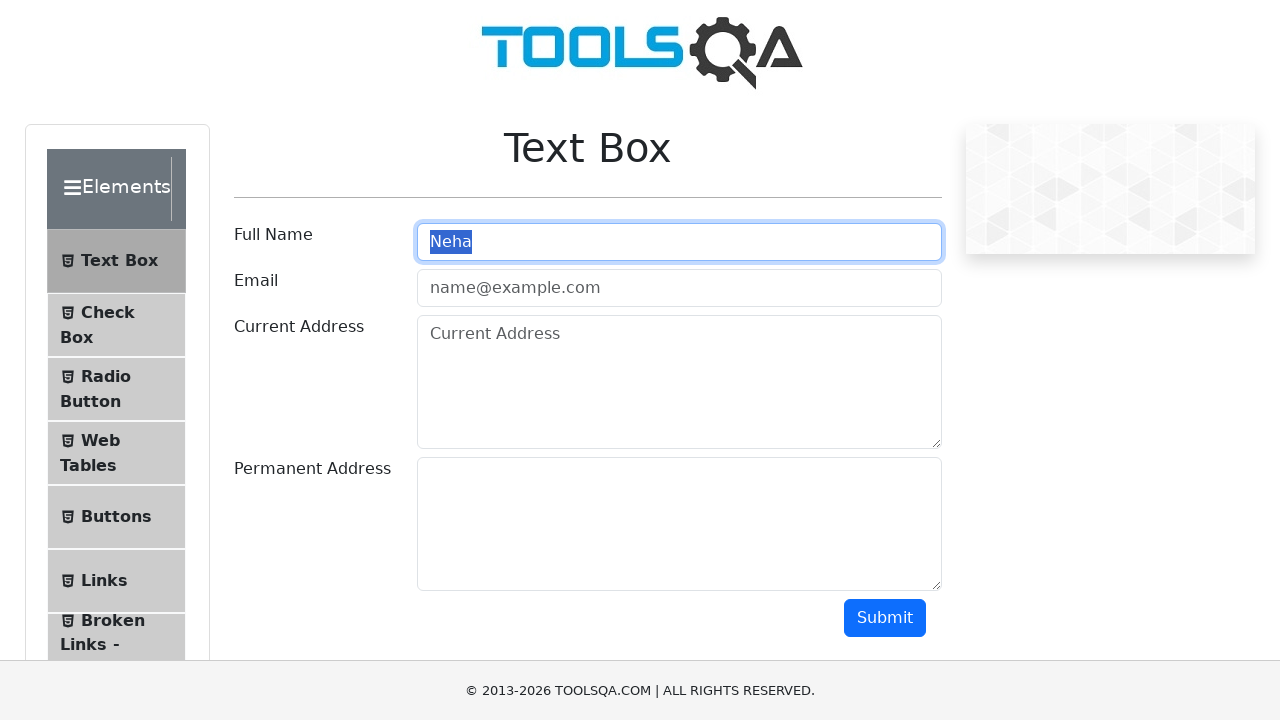

Deleted all selected text using Delete key
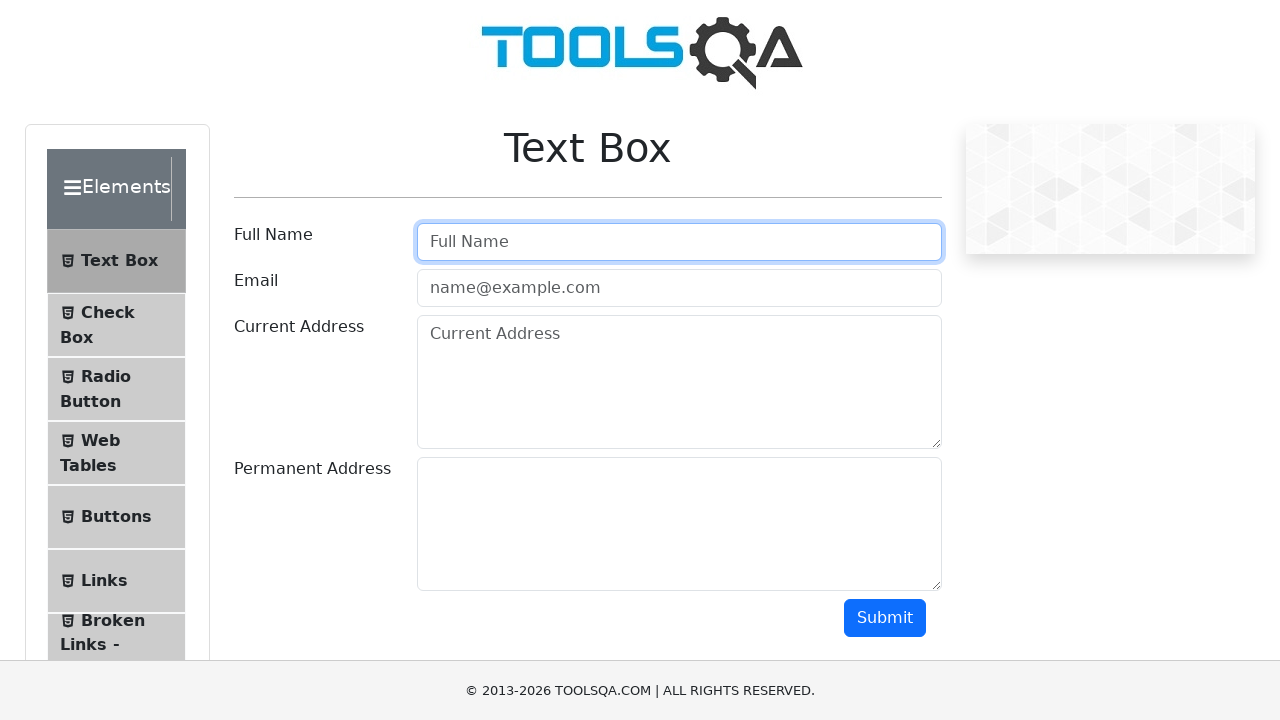

Typed new text 'Roshani' into the empty text input field on #userName
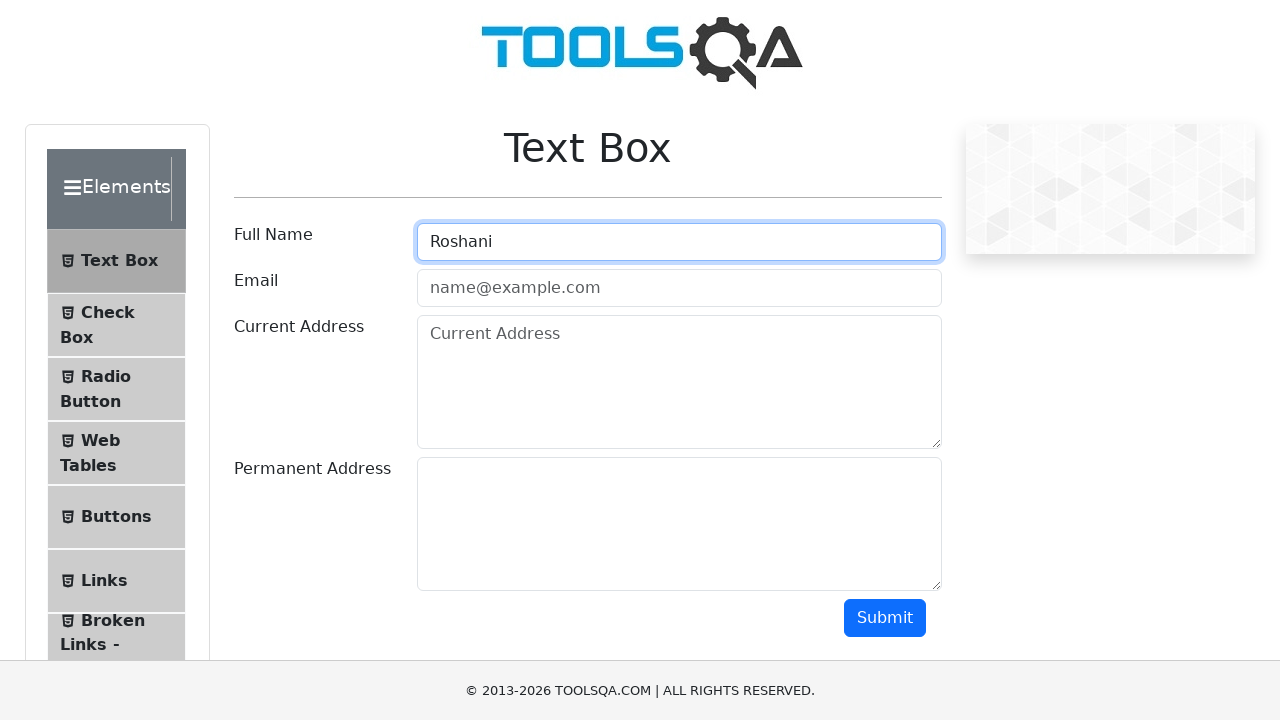

Pressed Backspace to remove last character 'i'
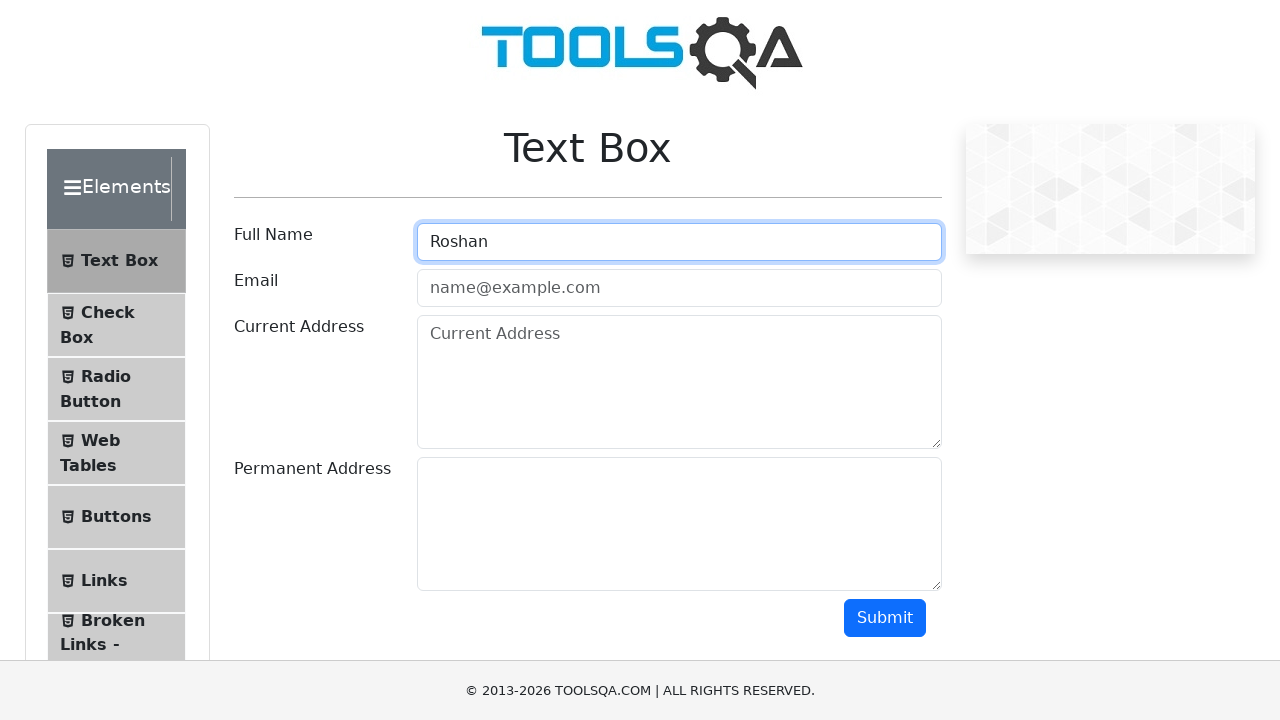

Pressed Backspace again to remove second to last character 'n'
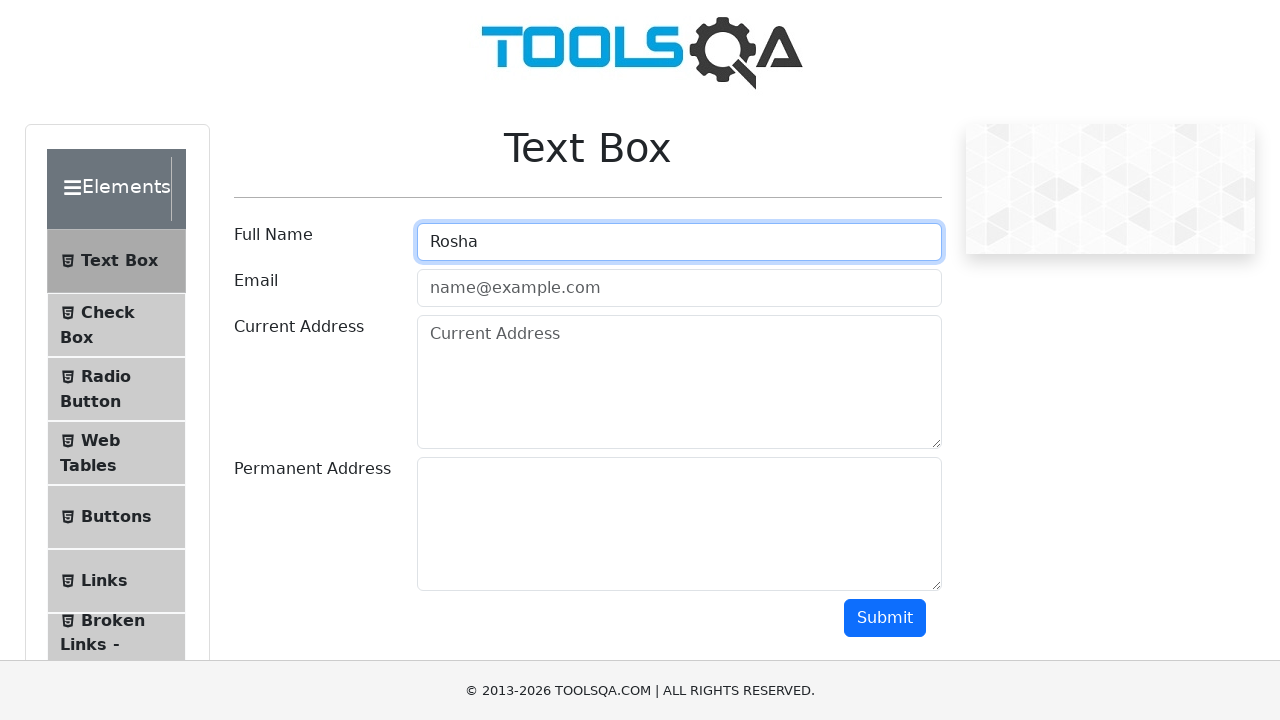

Pressed Home key to move cursor to beginning of text
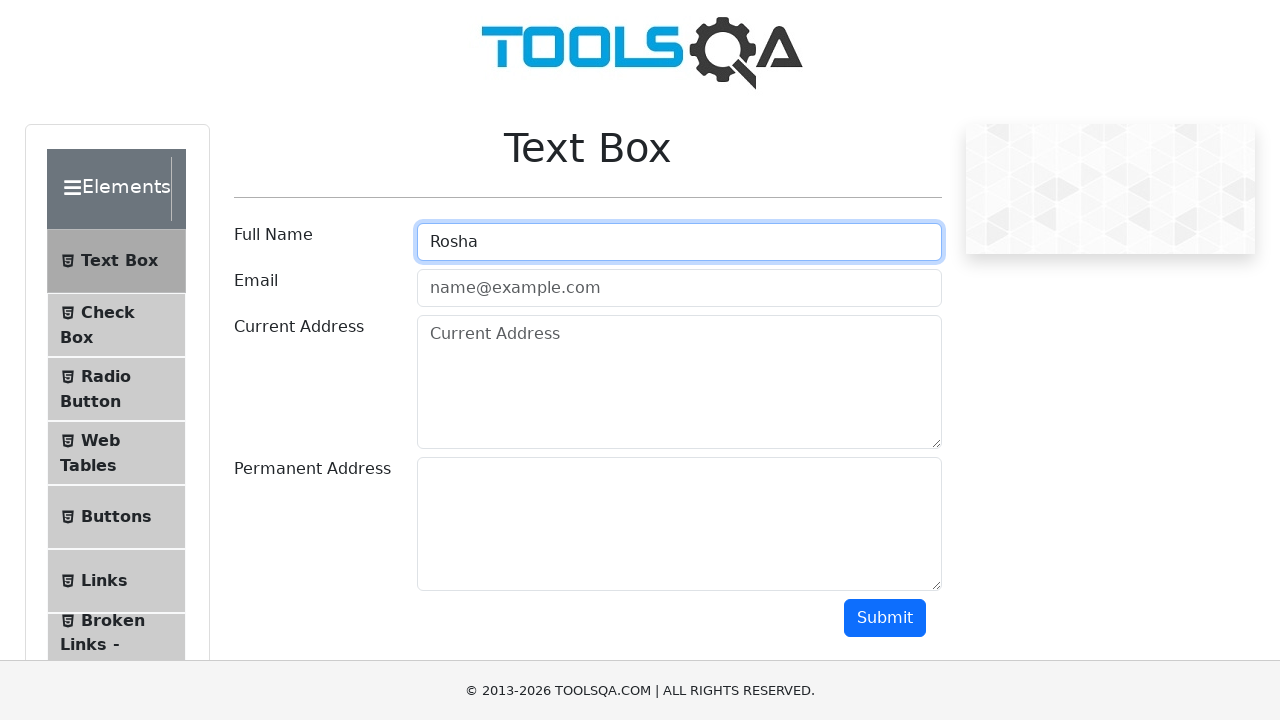

Pressed Delete to remove first character 'R'
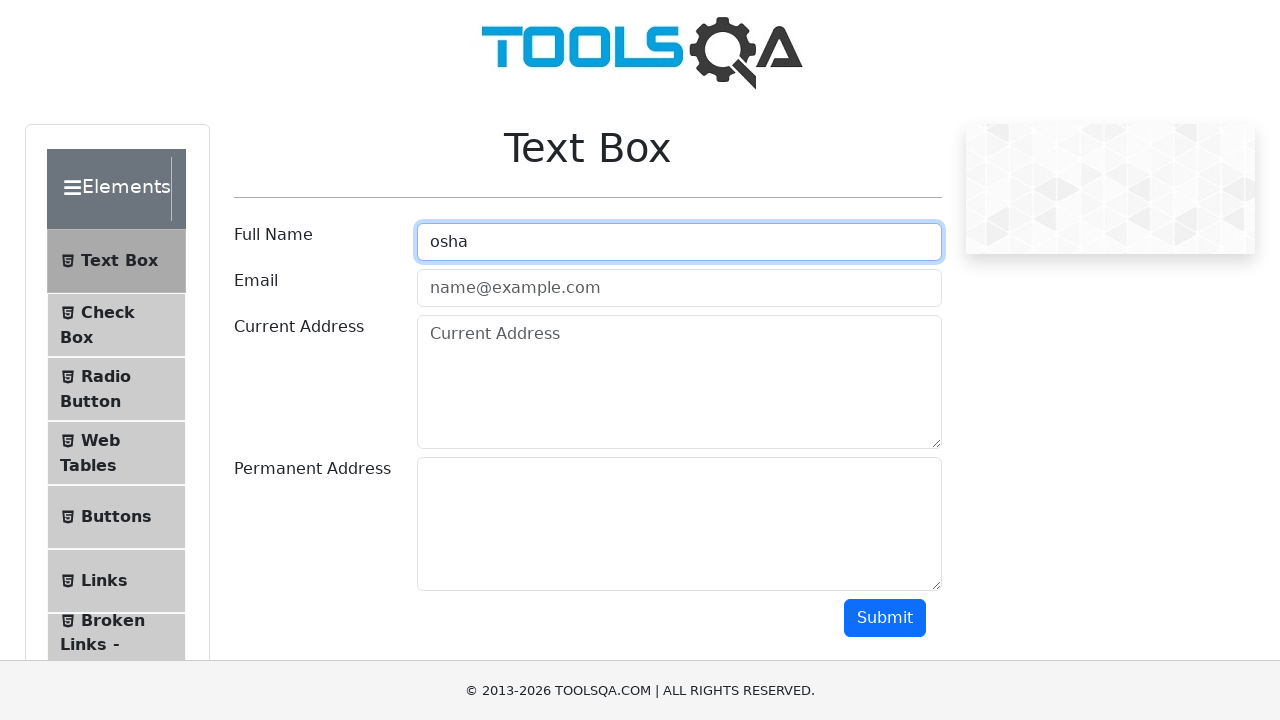

Pressed Delete again to remove second character 'o'
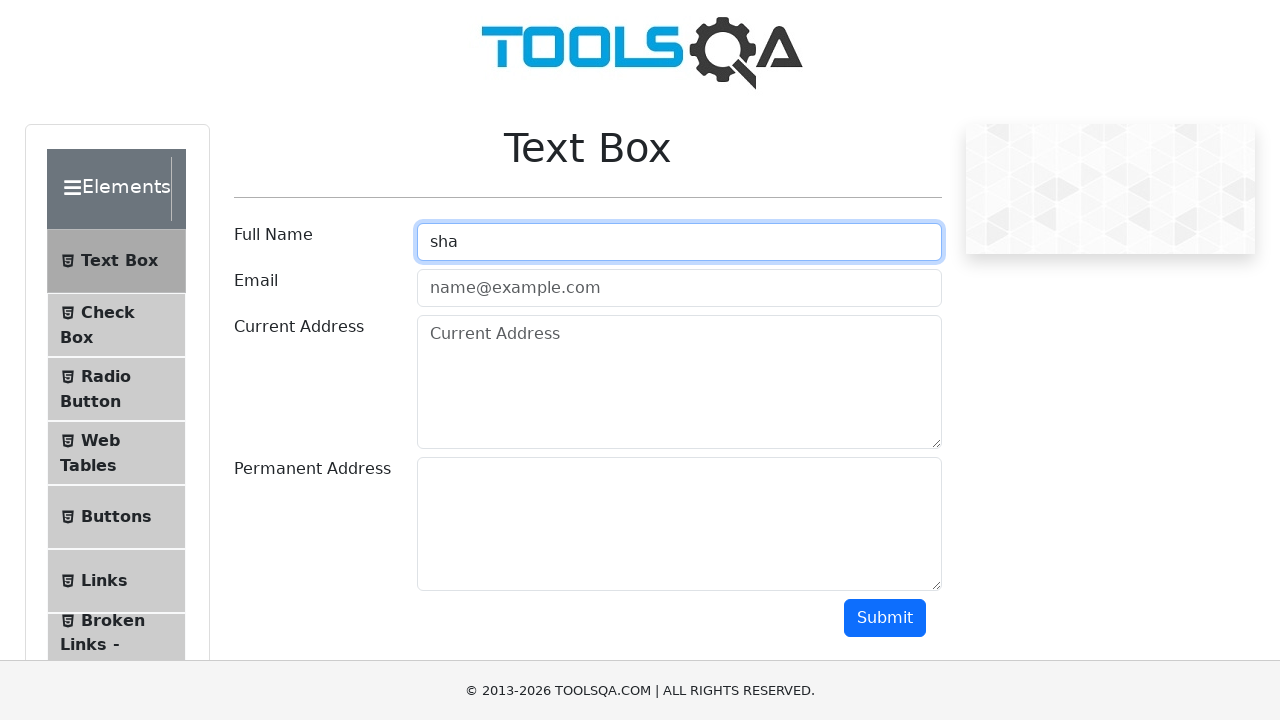

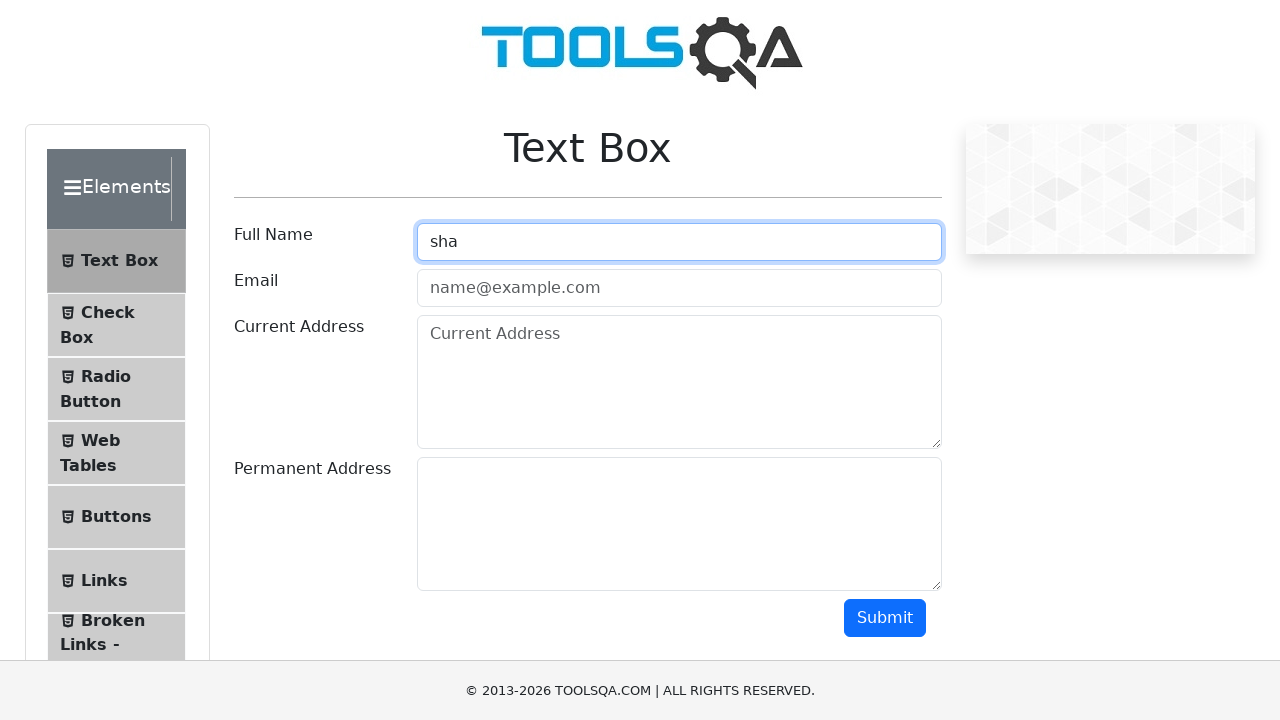